Tests checkbox functionality on Rahul Shetty Academy practice page by toggling a checkbox and verifying its state changes

Starting URL: https://rahulshettyacademy.com/AutomationPractice/

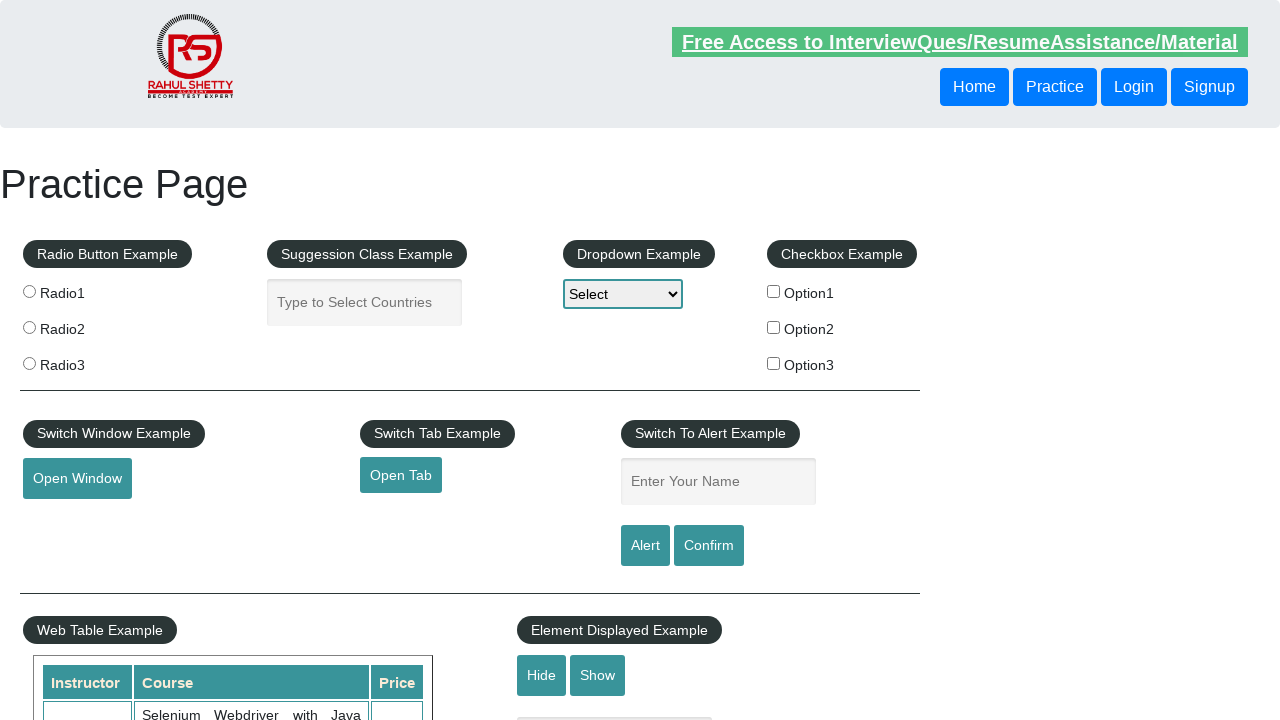

Clicked checkbox option 1 to check it at (774, 291) on #checkBoxOption1
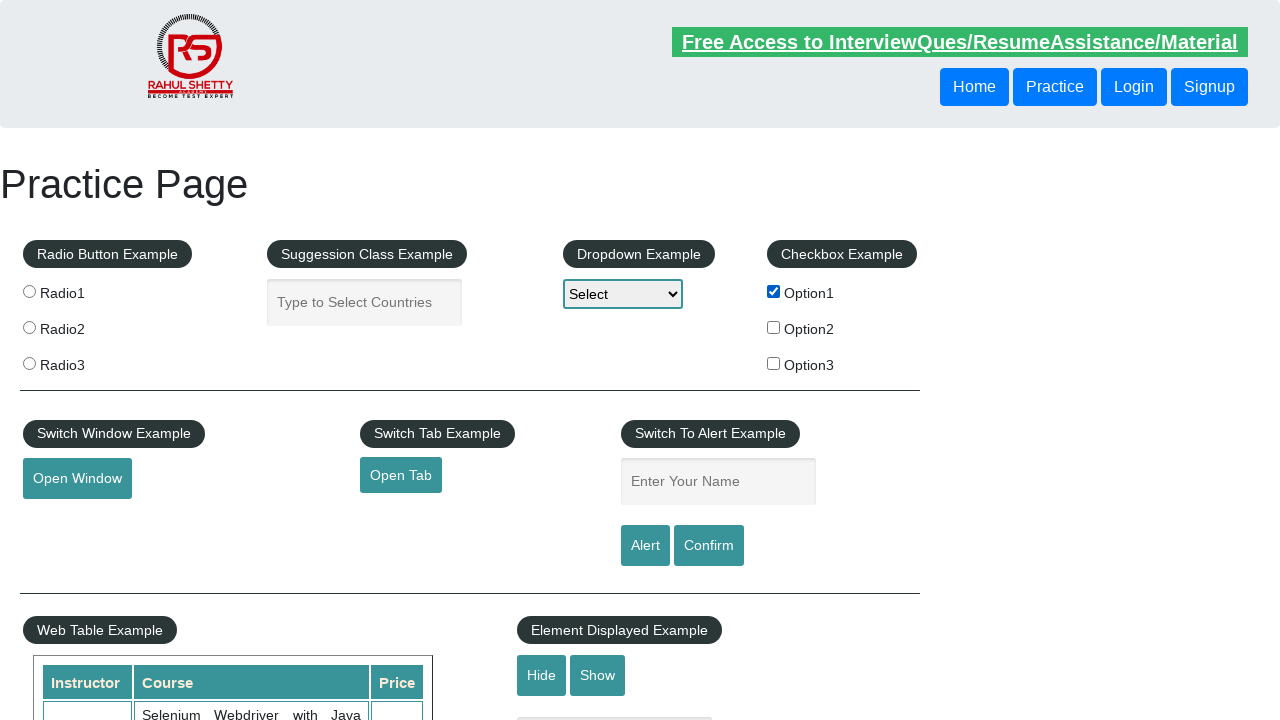

Verified checkbox state after first click: True
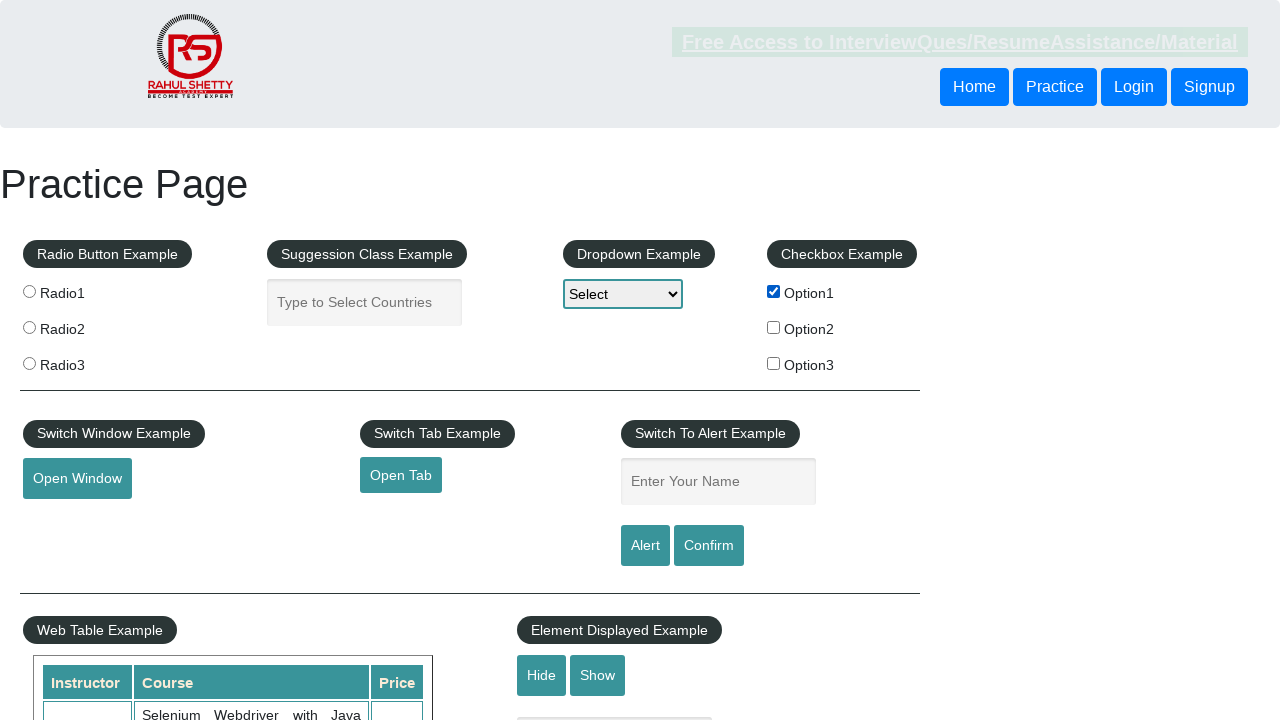

Waited 1 second
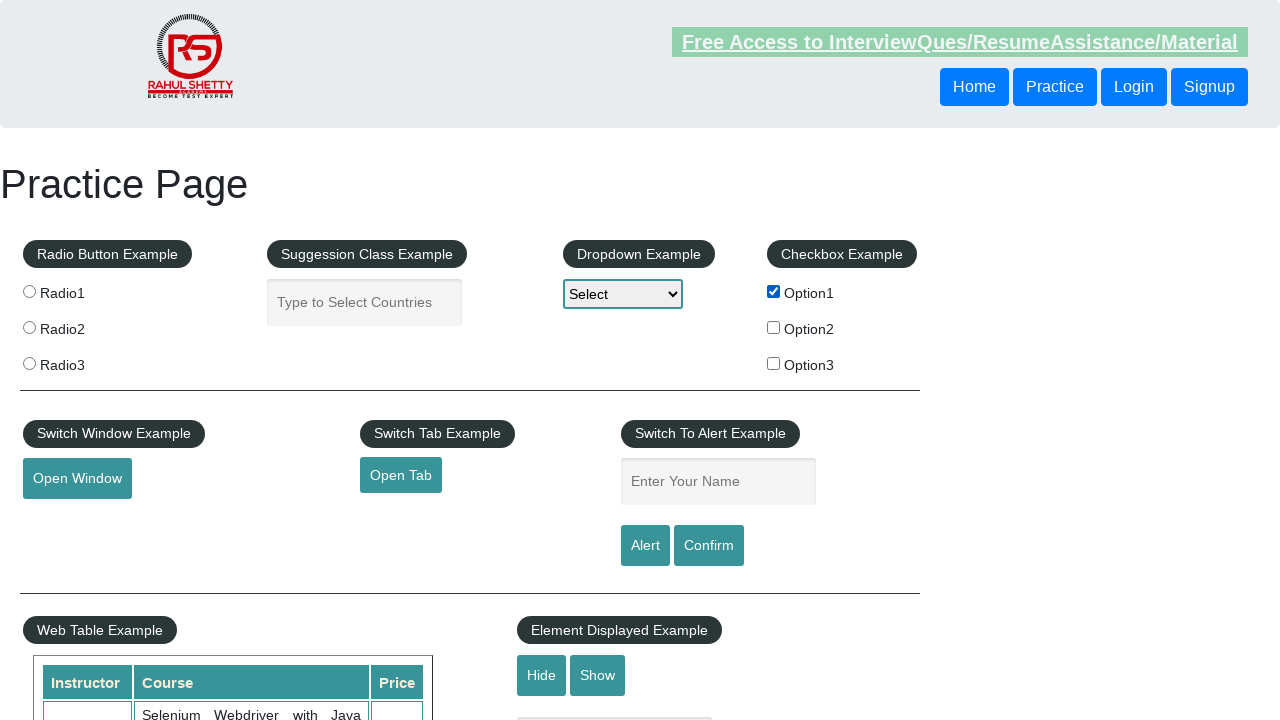

Clicked checkbox option 1 again to uncheck it at (774, 291) on #checkBoxOption1
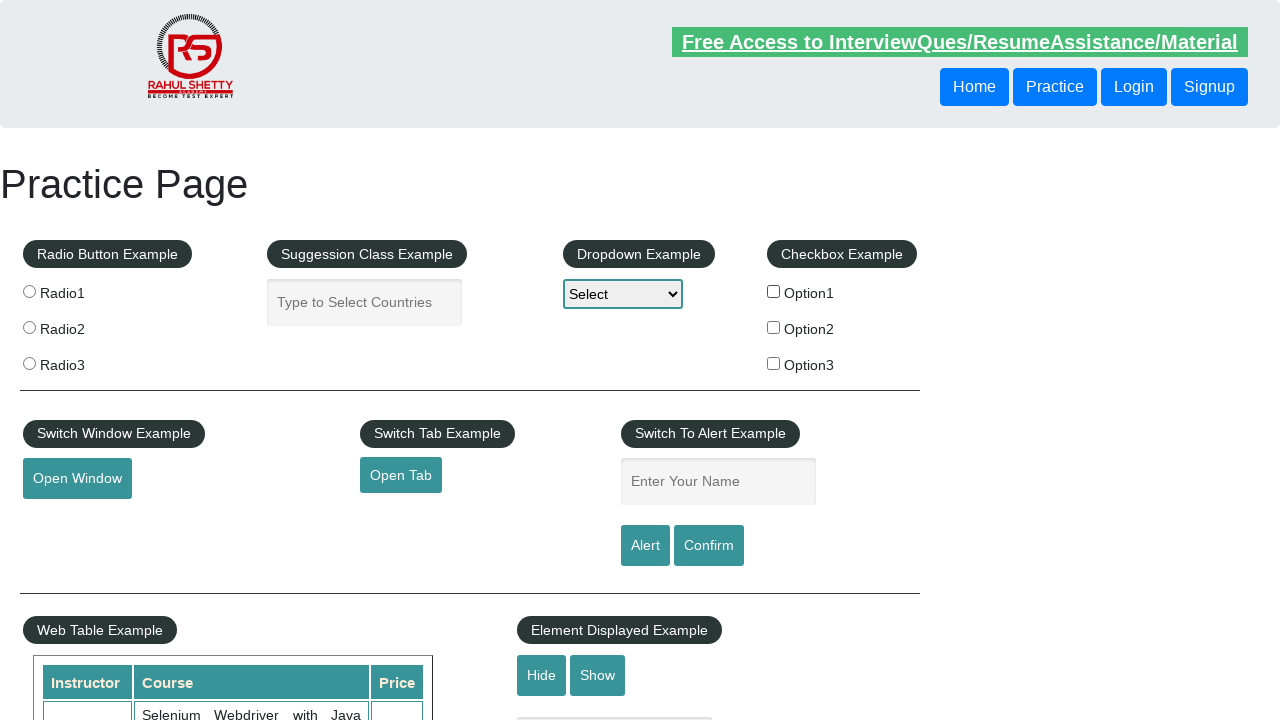

Verified checkbox state after second click: False
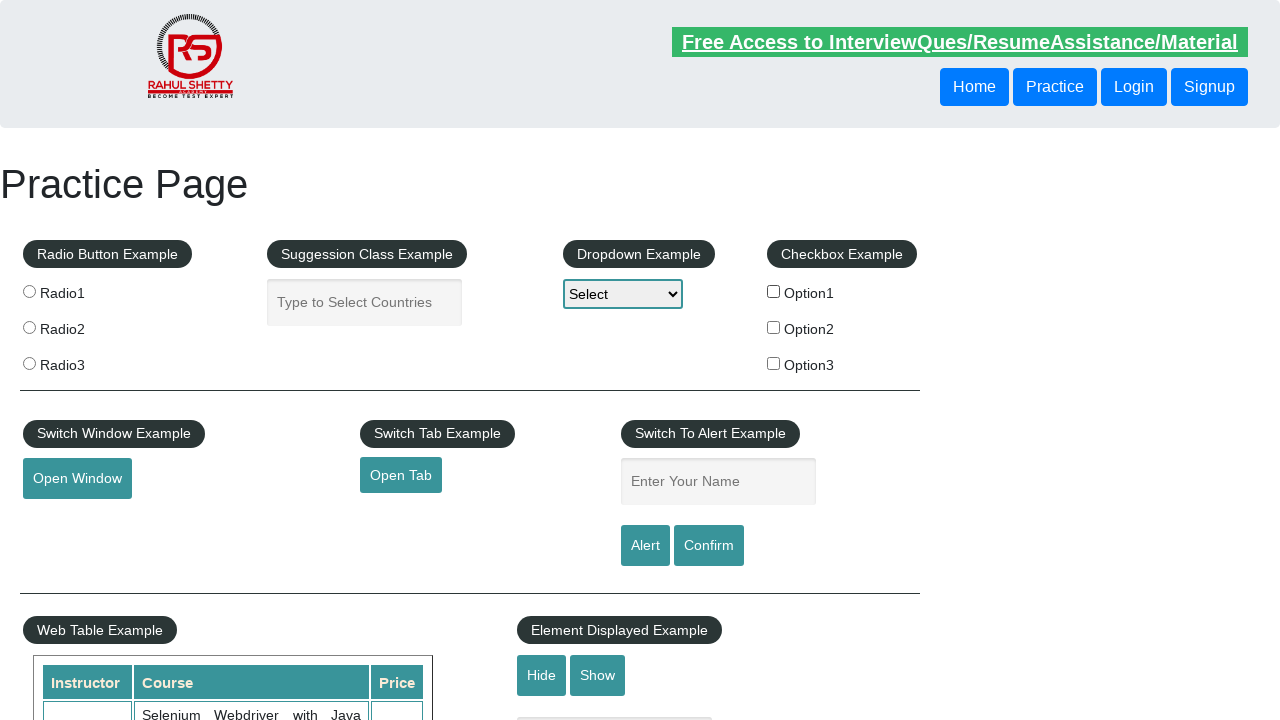

Counted total checkboxes on page: 3
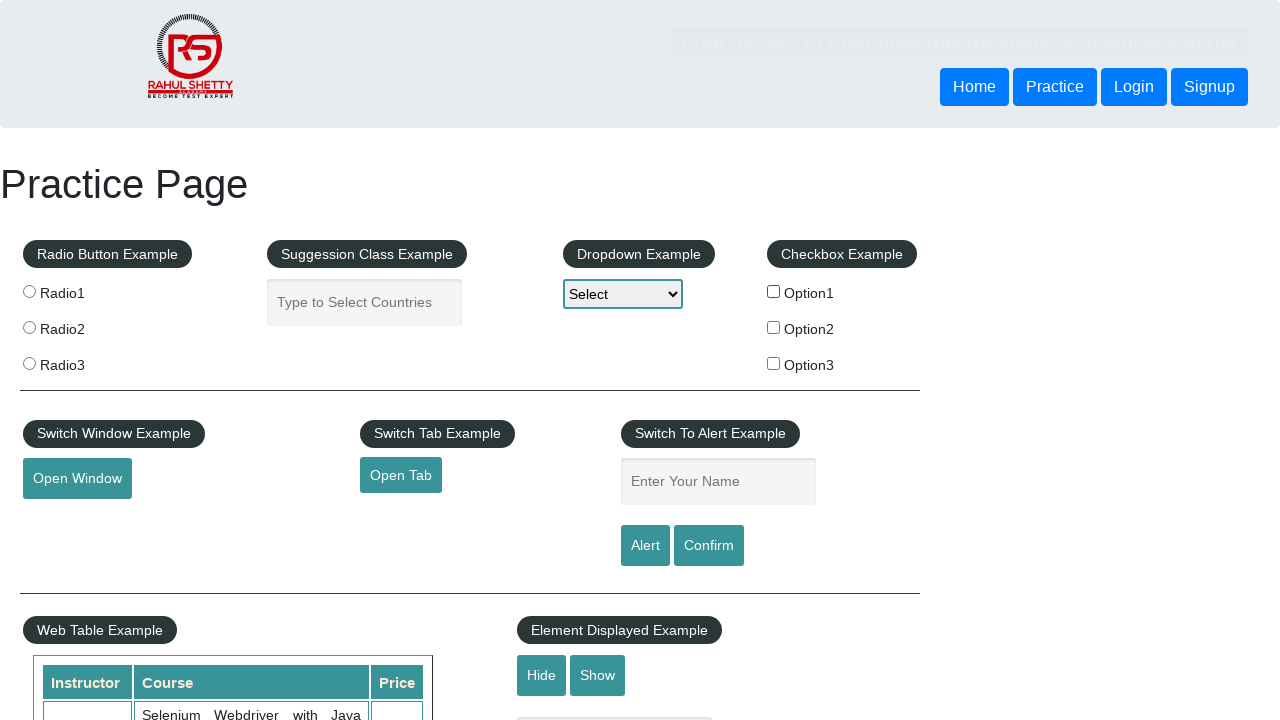

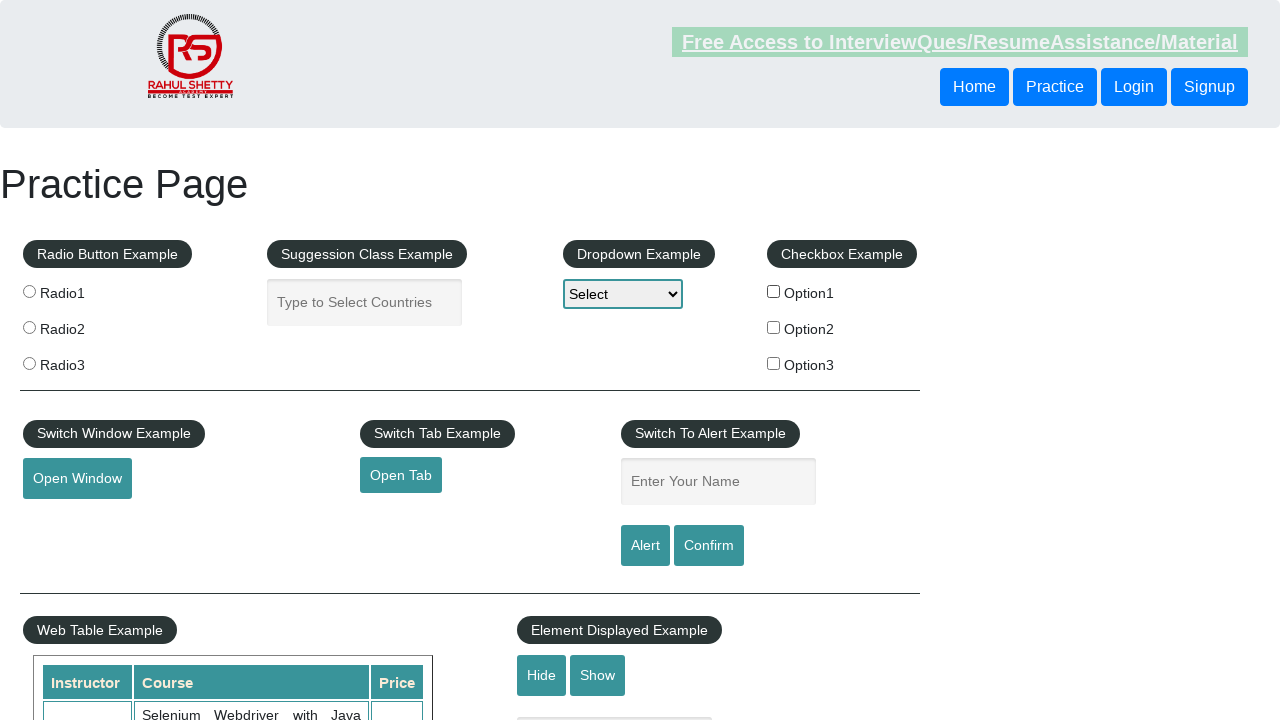